Tests flight search functionality on Hotwire by selecting flights tab, setting departure and return dates (7 and 28 days from today), and selecting 2 adults as passengers

Starting URL: https://www.hotwire.com/

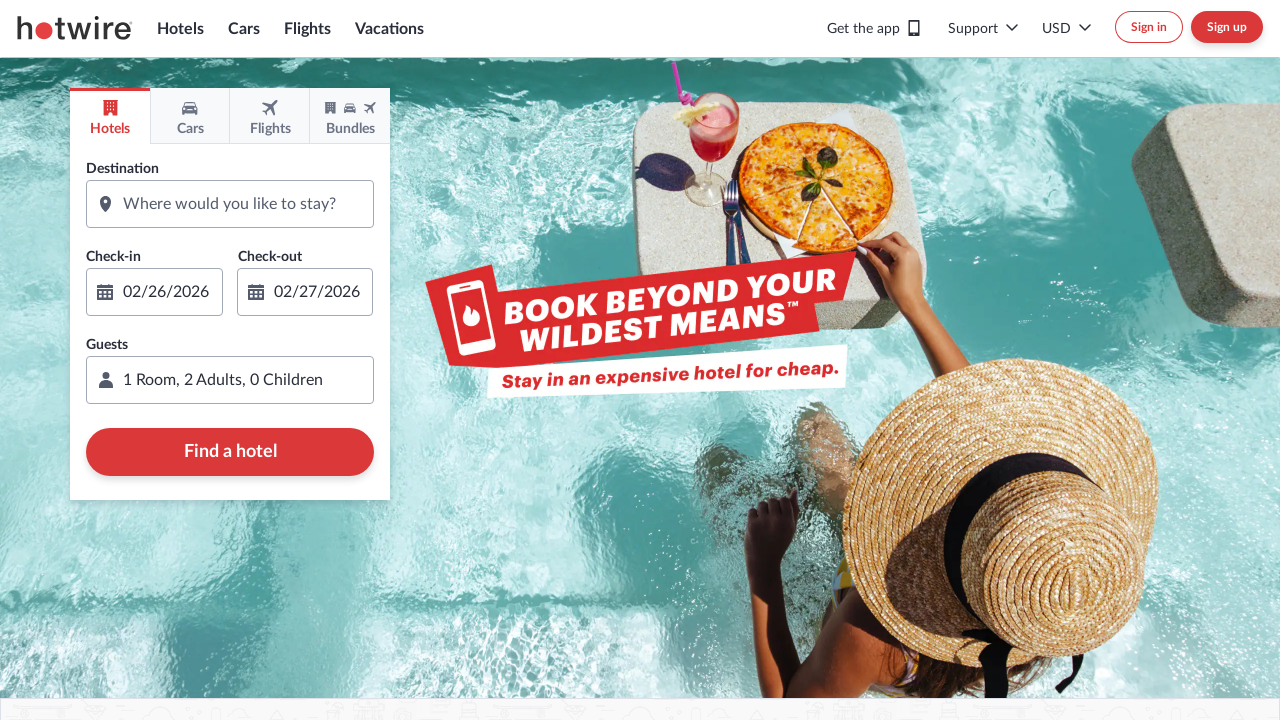

Double-clicked on Flights tab to activate it at (270, 116) on xpath=//div[@data-bdd='farefinder-option-flights' and @class='farefinder-option 
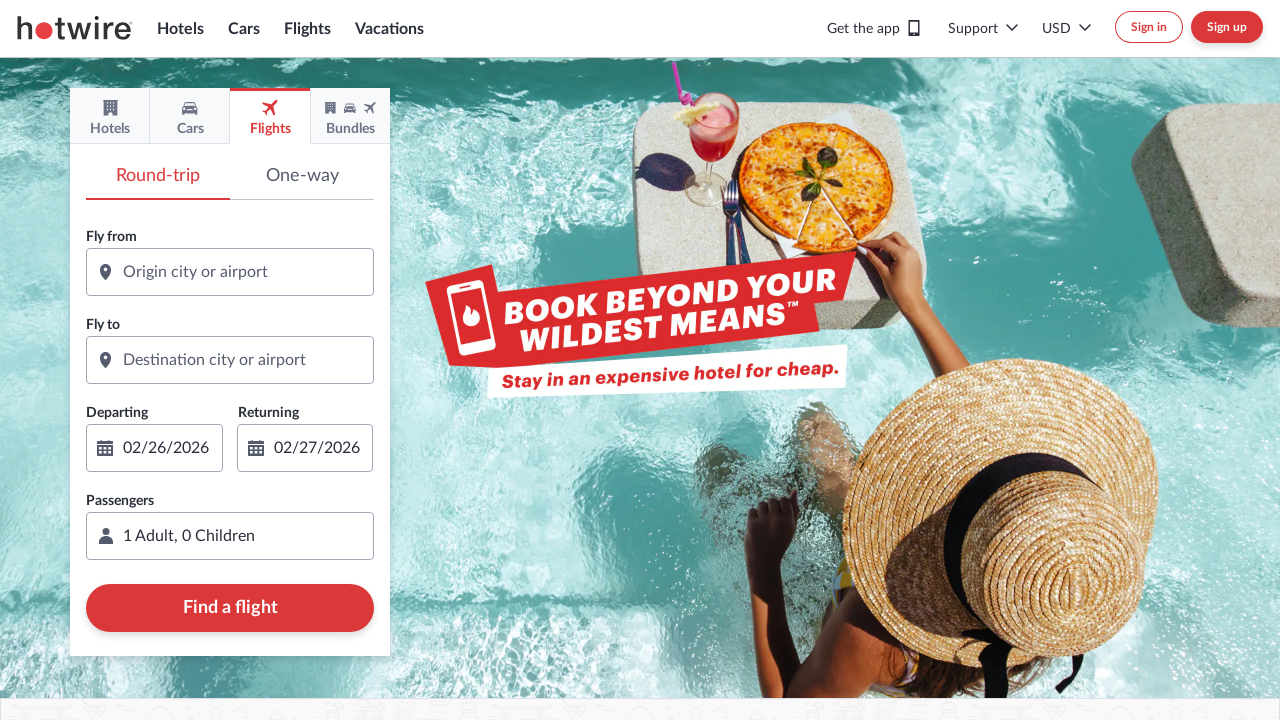

Clicked on departure date picker to open calendar at (154, 436) on xpath=//div[@data-bdd='farefinder-flight-startdate-input']
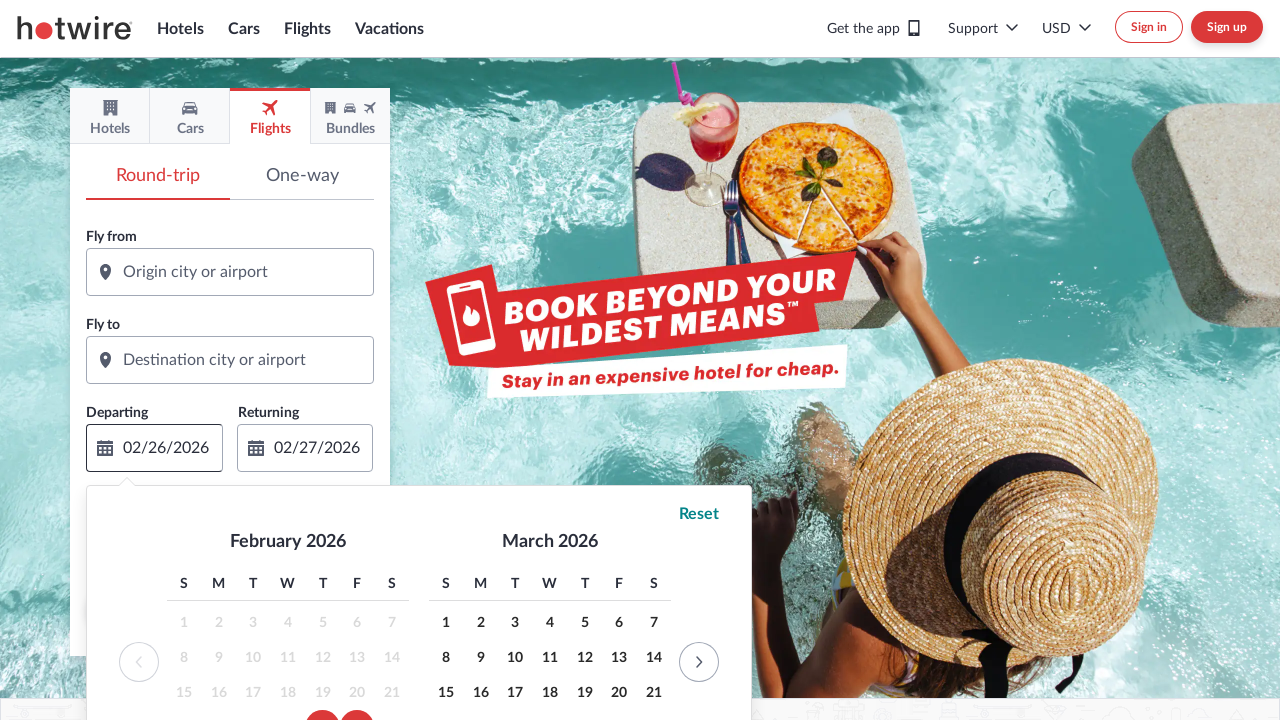

Selected departure date: March 5, 2026 at (585, 623) on //td[@aria-label='March 5, 2026']
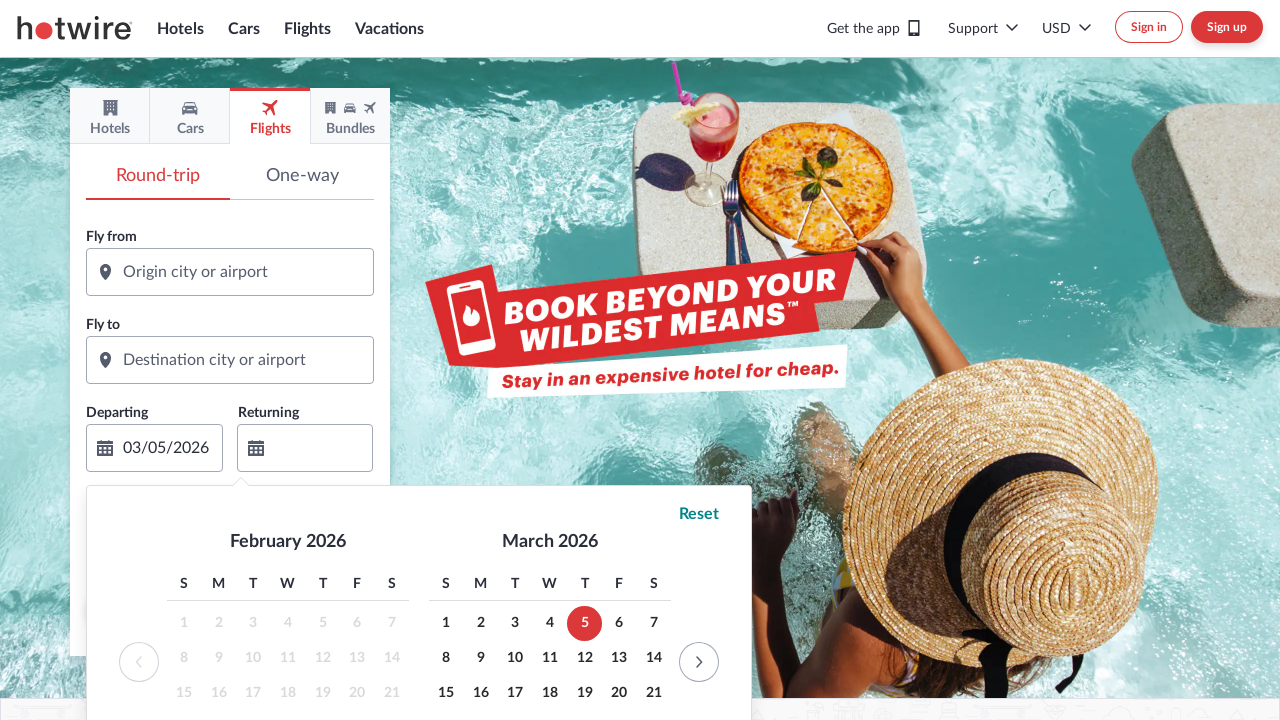

Selected return date: March 26, 2026 at (585, 703) on //td[@aria-label='March 26, 2026']
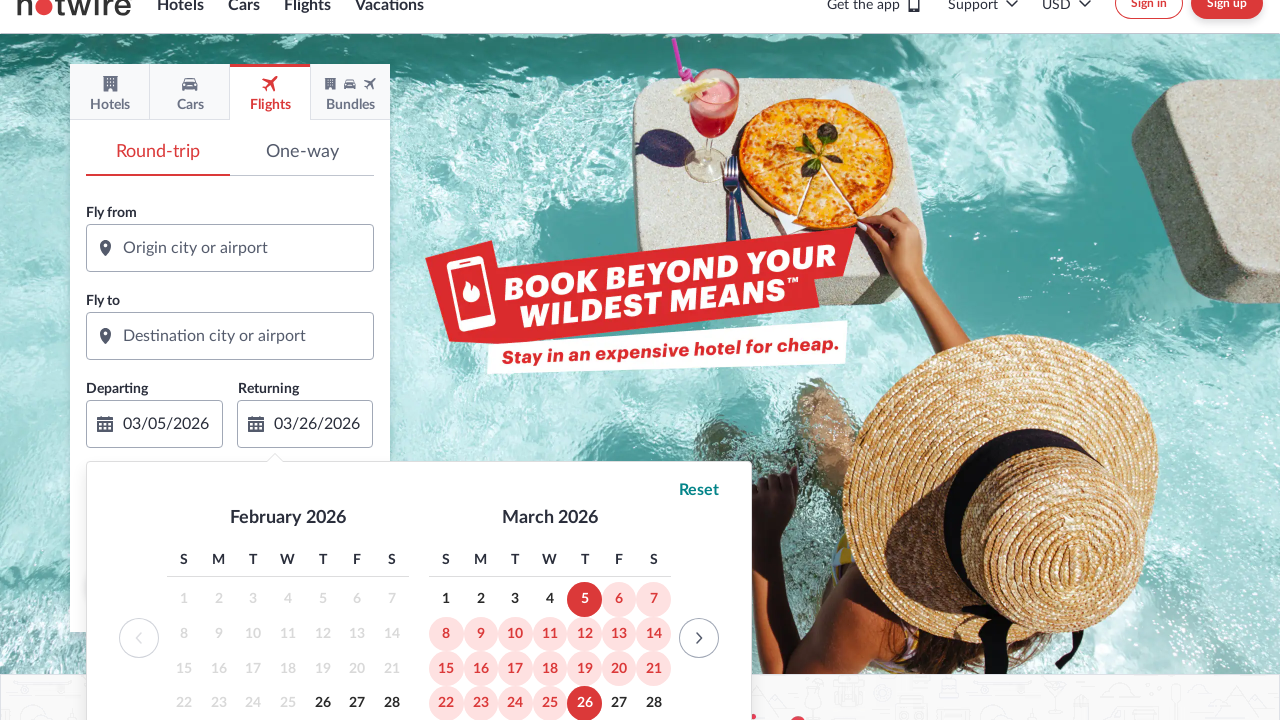

Clicked on passenger selector to open passenger options at (230, 512) on xpath=//div[@data-bdd='farefinder-occupant-selector-flight-input']
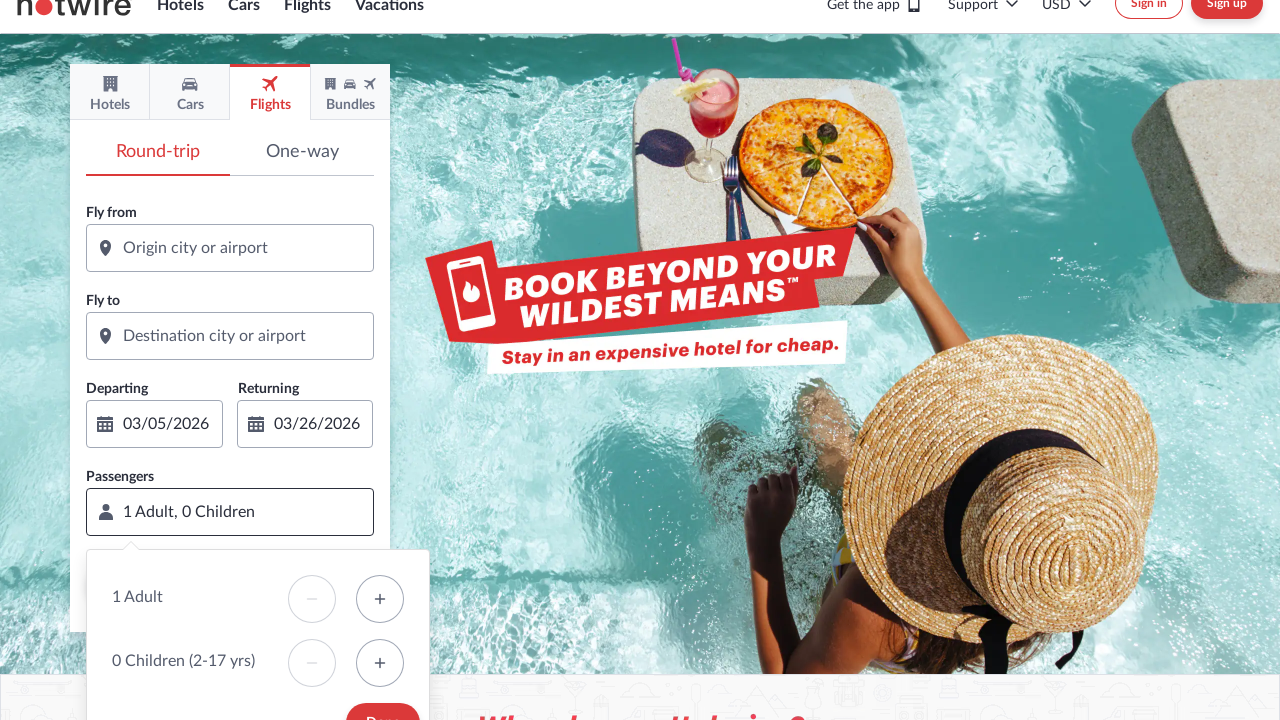

Added one more adult passenger (now 2 adults total) at (380, 599) on xpath=//*[name()='svg' and @data-id='SVG_PLUS__16']
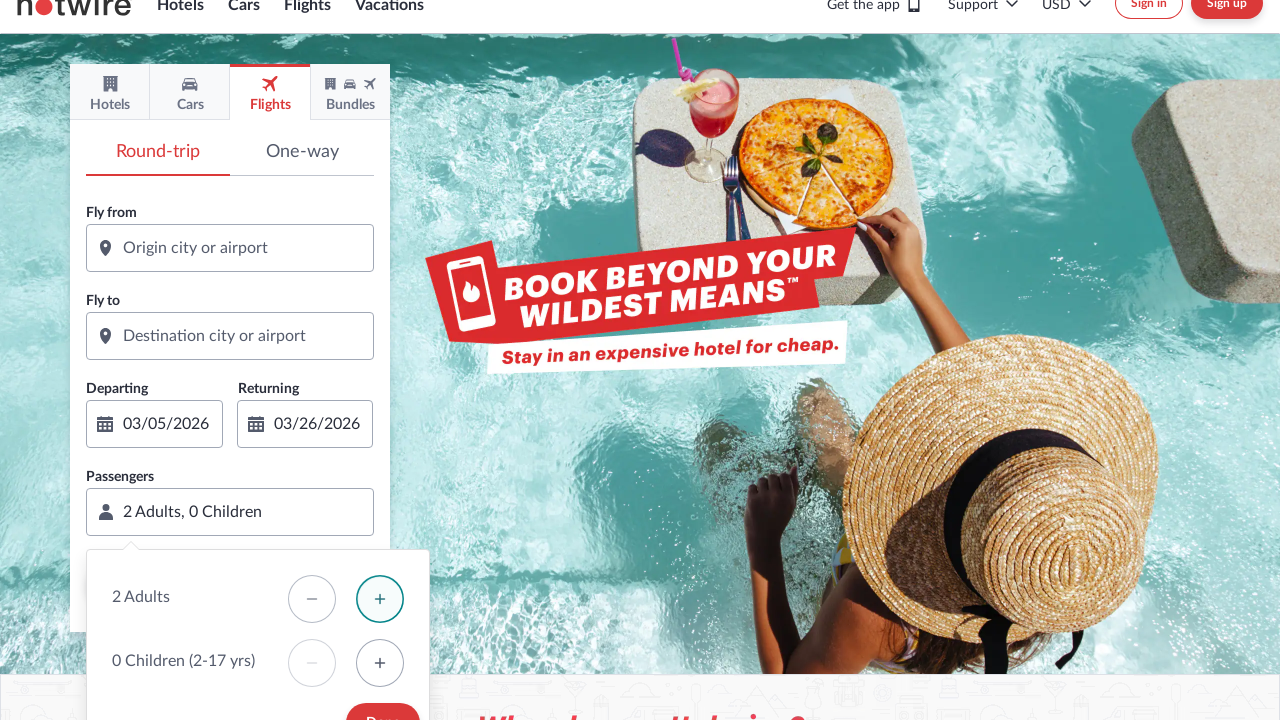

Confirmed passenger selection by clicking Done button at (383, 712) on xpath=//span[@class='btn__label' and text()='Done']
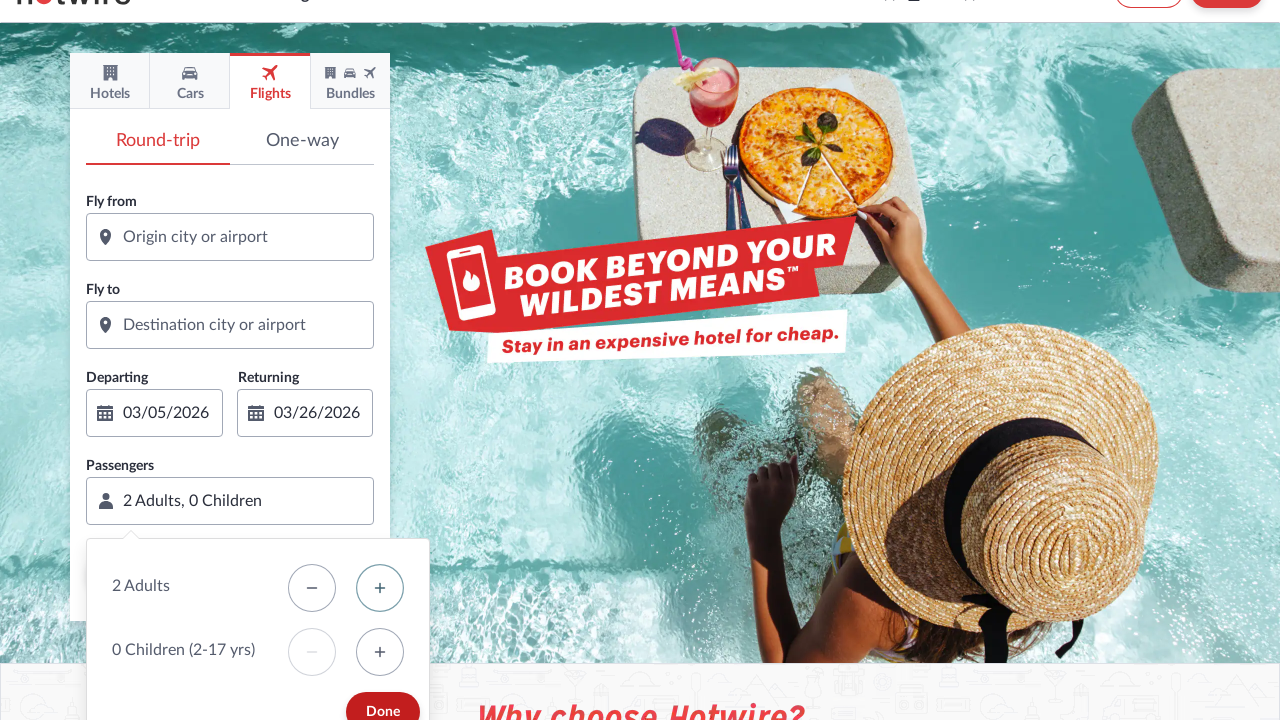

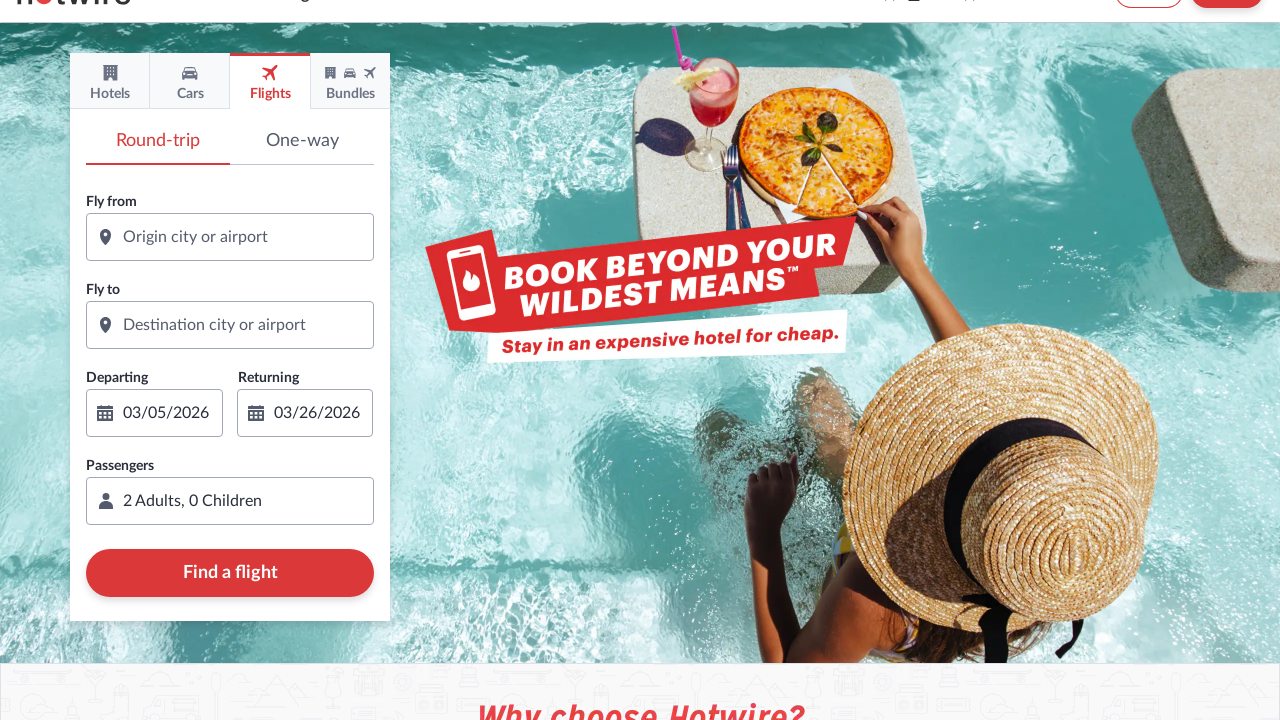